Tests FAQ accordion by clicking question 4 and verifying the answer text about extending rental

Starting URL: https://qa-scooter.praktikum-services.ru/

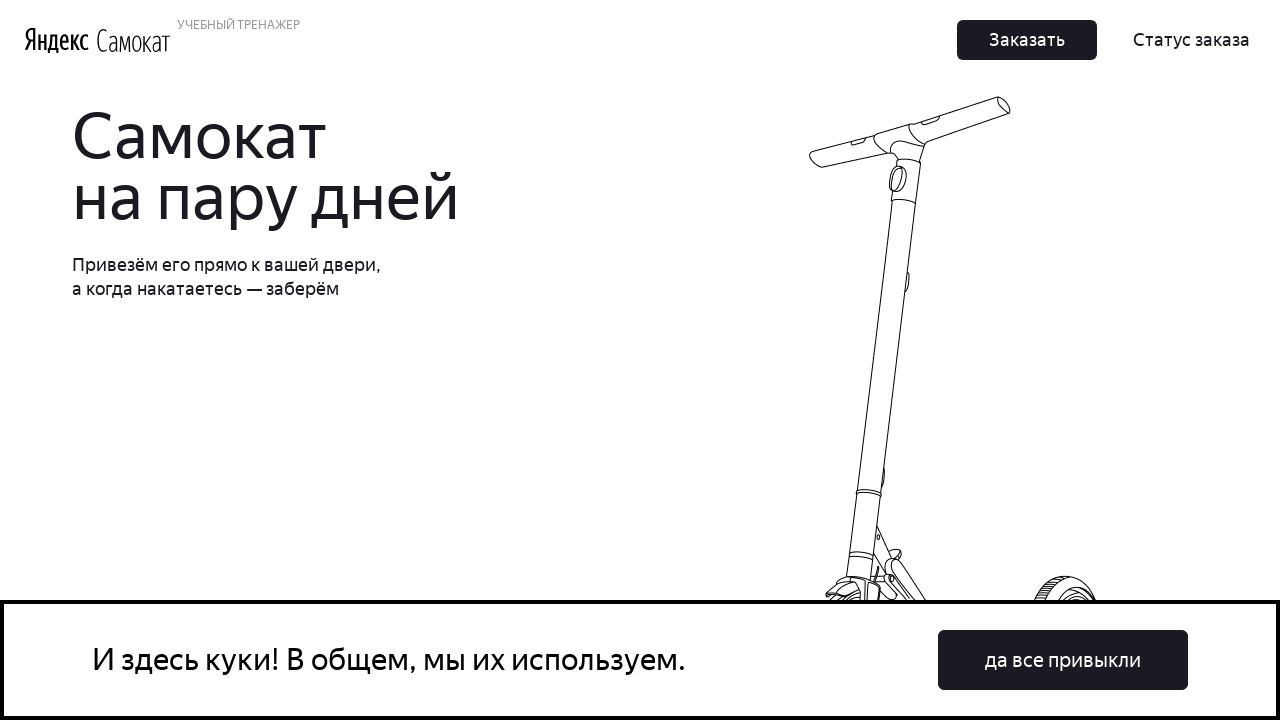

Scrolled to FAQ accordion section
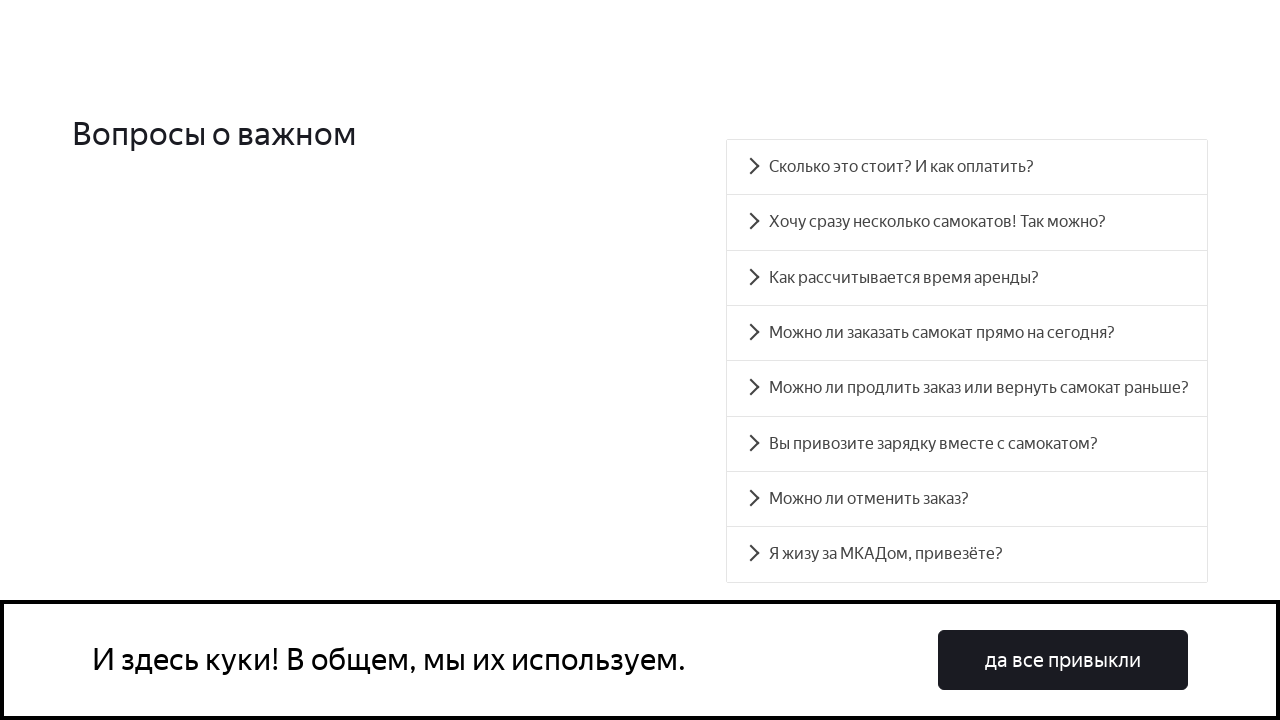

Clicked on FAQ question 4 at (967, 388) on .accordion__item >> nth=4
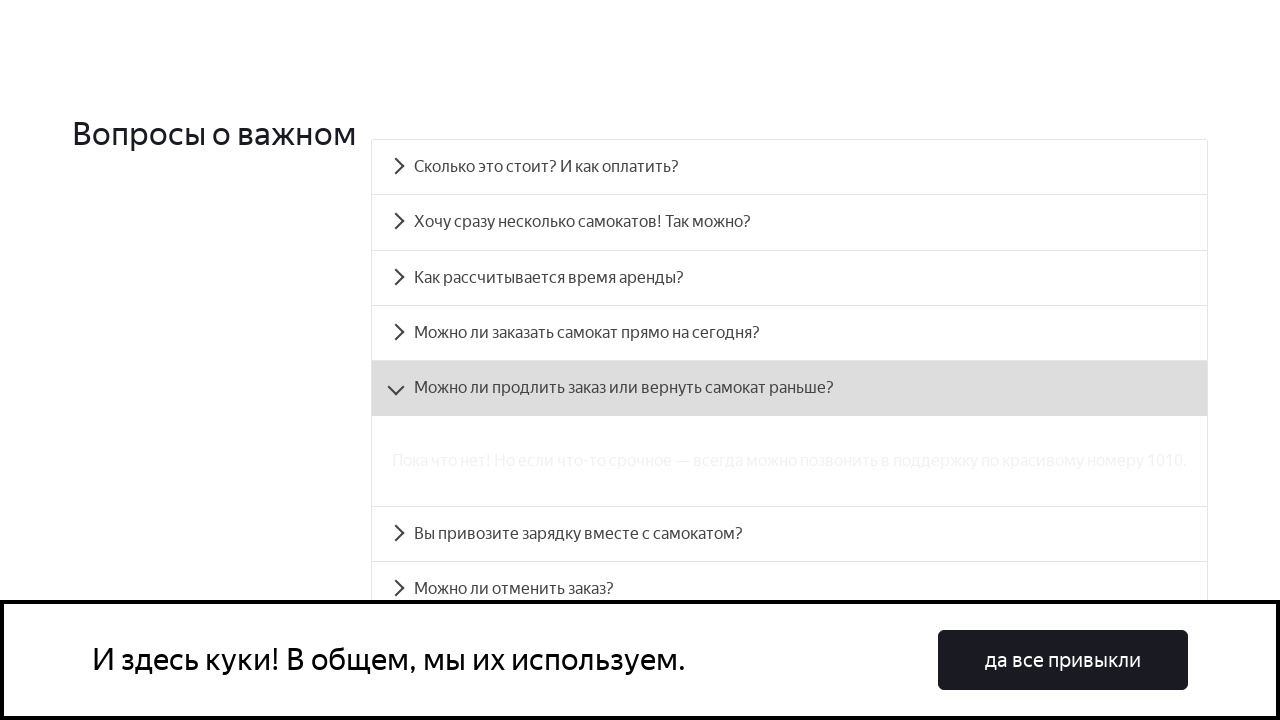

Verified answer text for question 4 about extending rental is visible
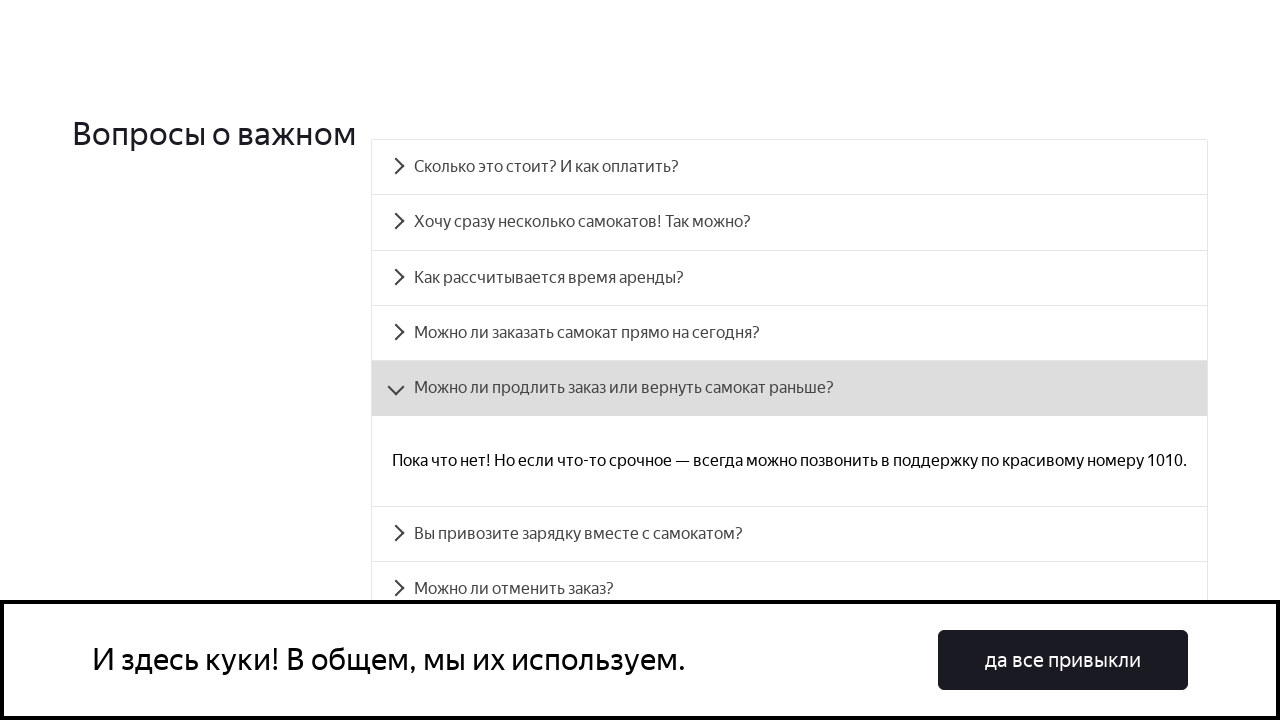

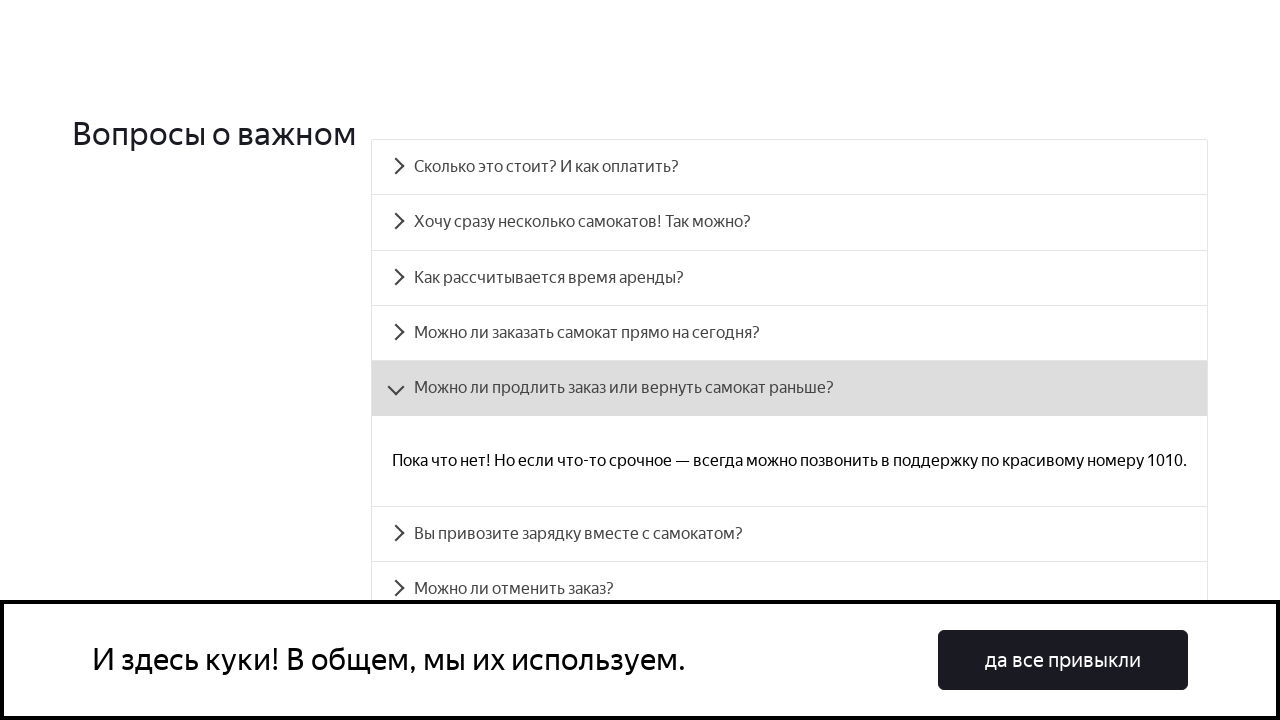